Tests form interaction on a blog page by filling a name input field and selecting a radio button using JavaScript execution

Starting URL: https://testautomationpractice.blogspot.com/

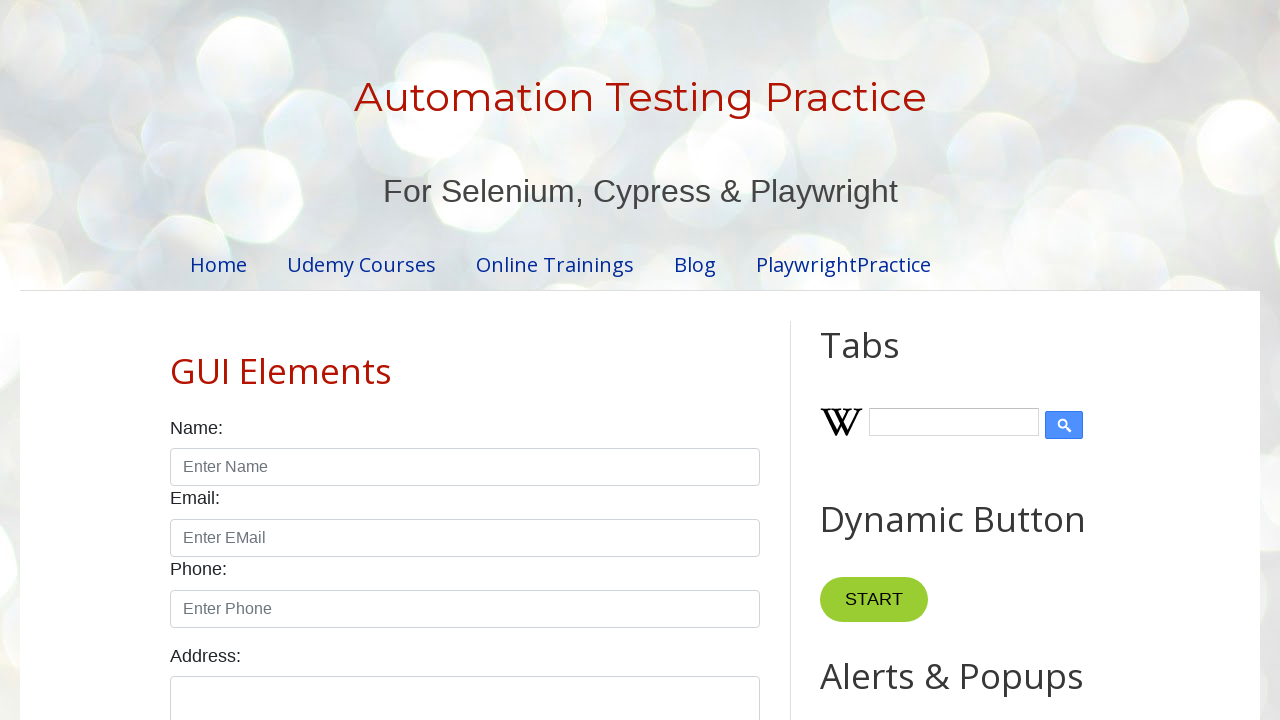

Filled name input field with 'John' using JavaScript execution
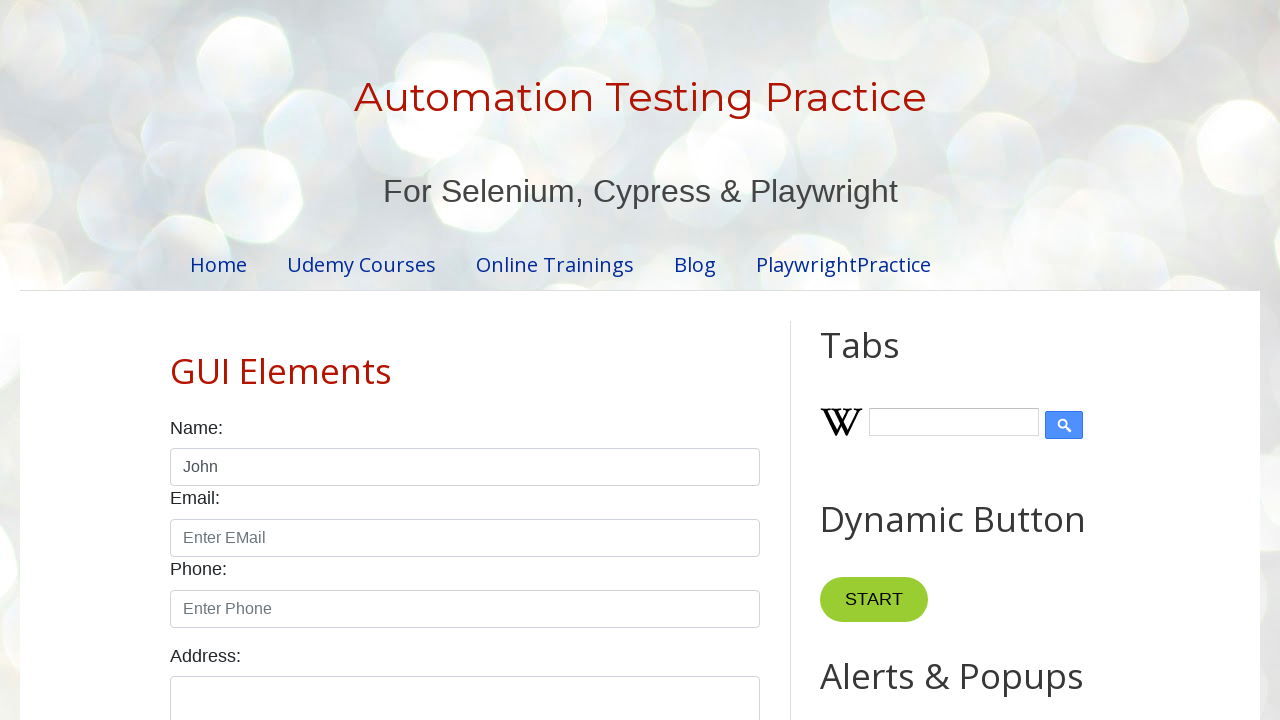

Selected male radio button at (176, 360) on xpath=//input[@id='male']
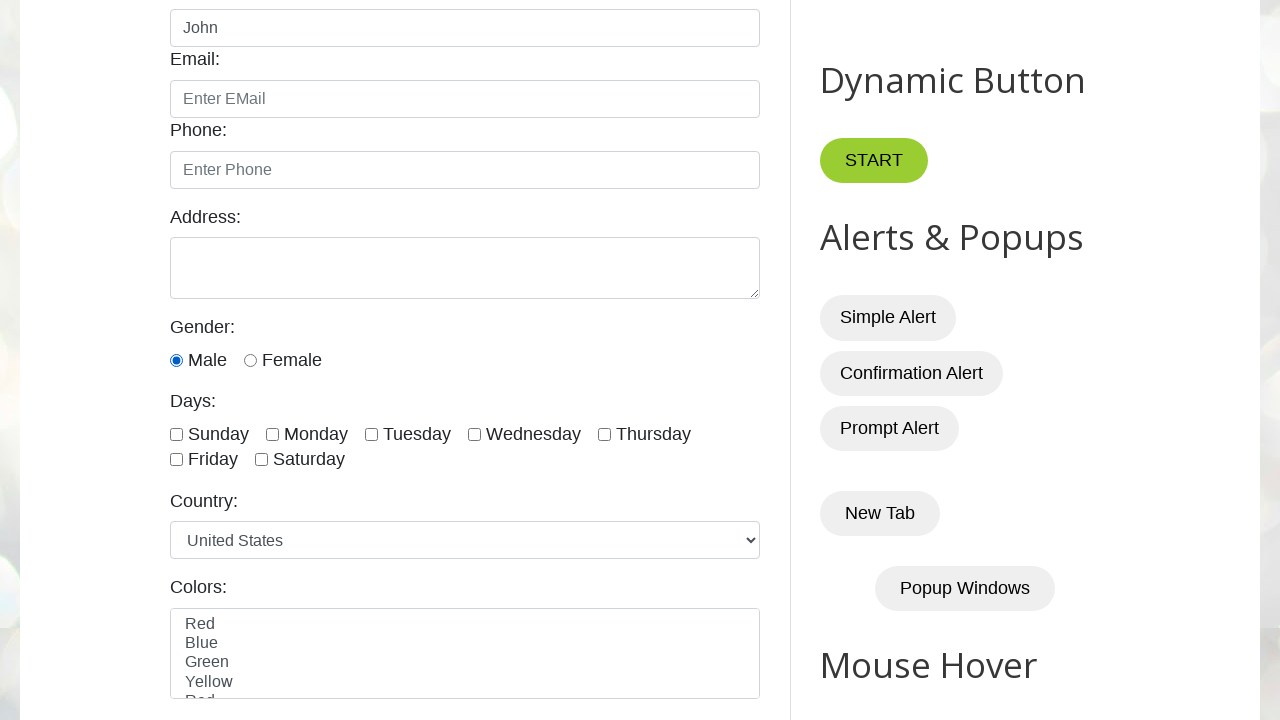

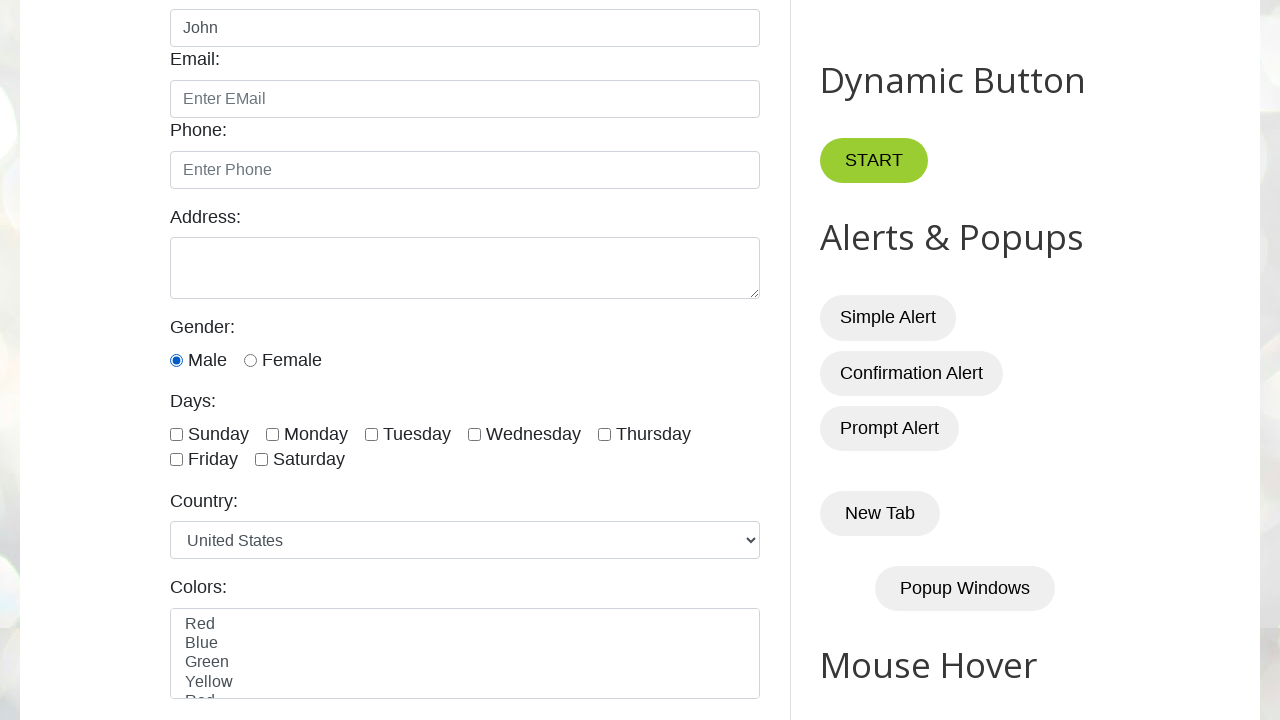